Tests that todo data persists after page reload

Starting URL: https://demo.playwright.dev/todomvc

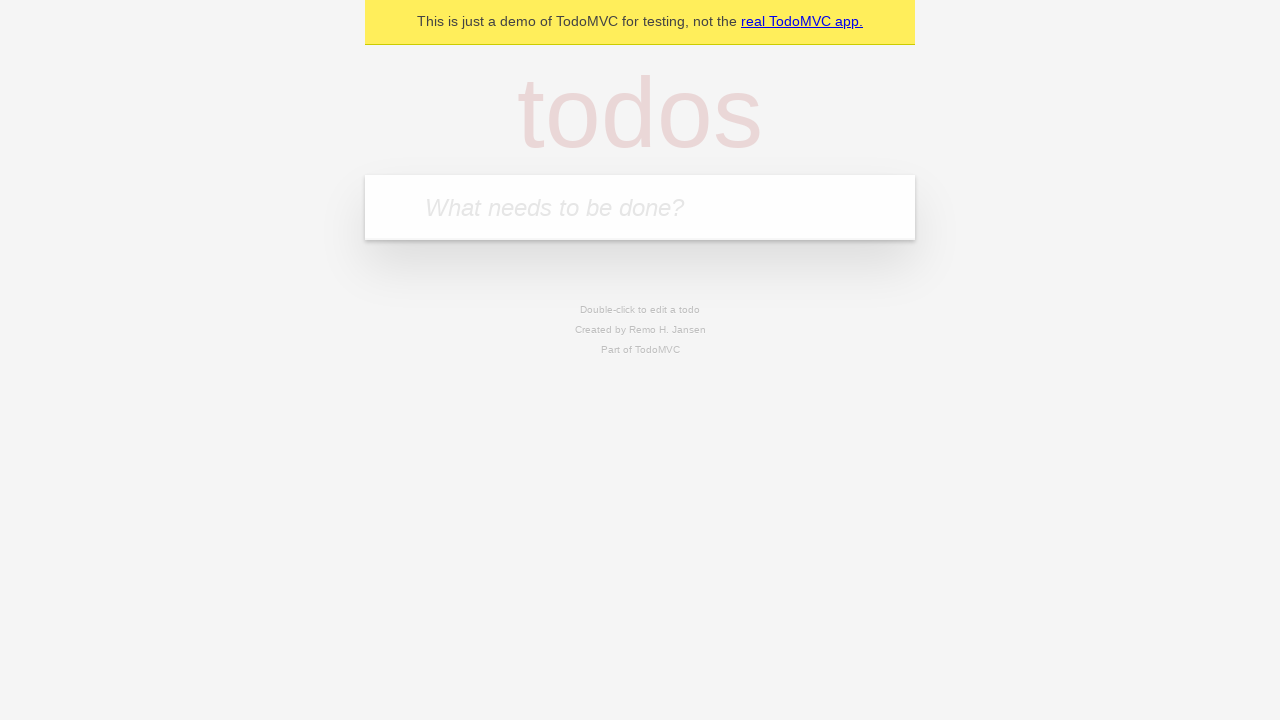

Filled todo input with 'buy some cheese' on internal:attr=[placeholder="What needs to be done?"i]
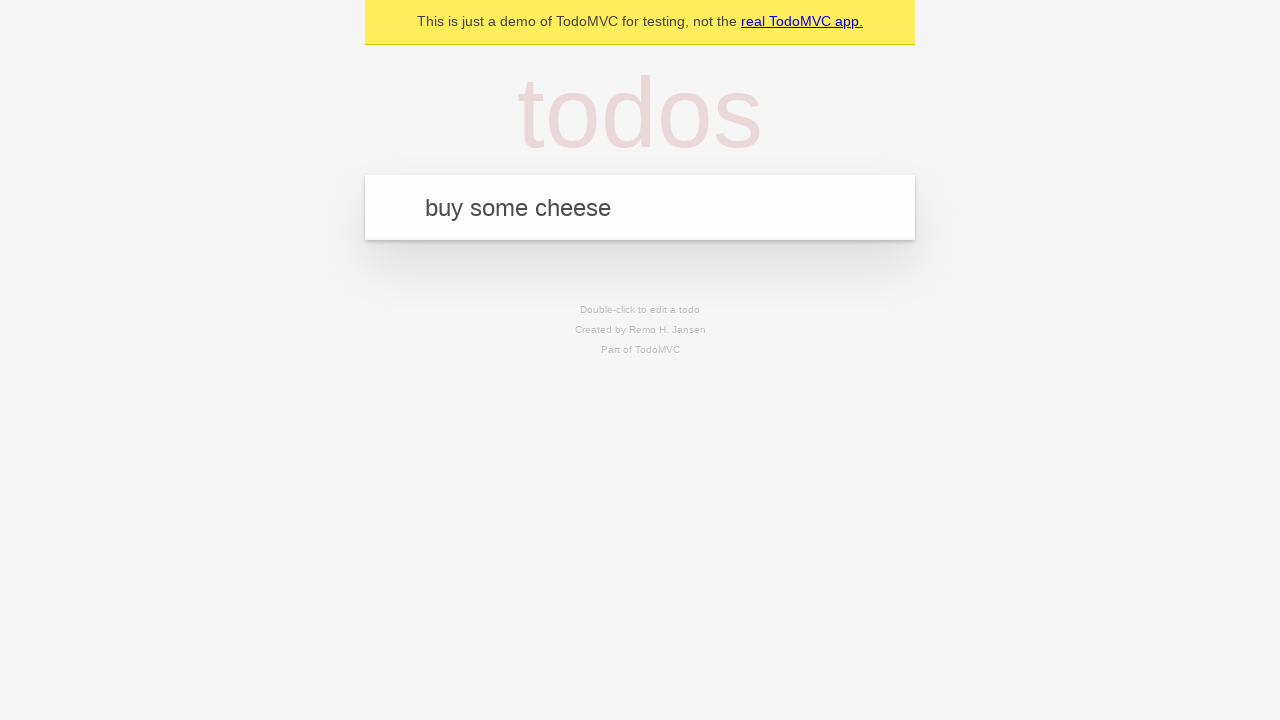

Pressed Enter to add first todo on internal:attr=[placeholder="What needs to be done?"i]
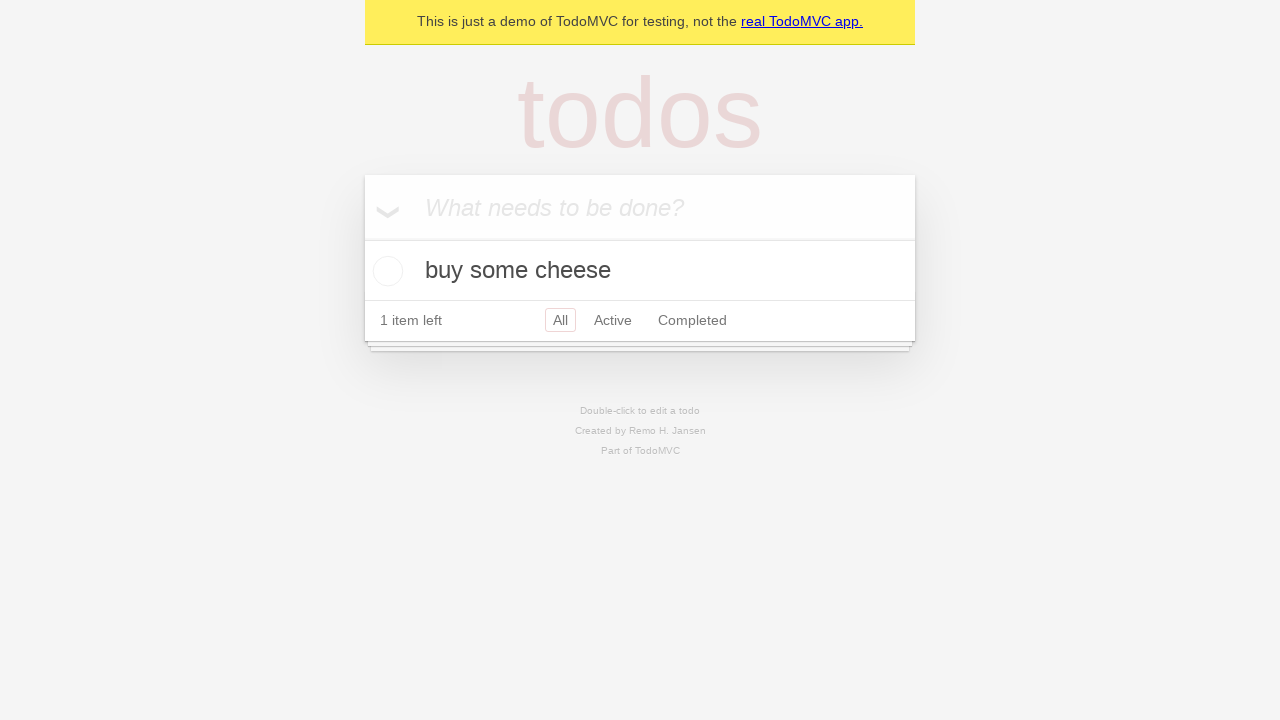

Filled todo input with 'feed the cat' on internal:attr=[placeholder="What needs to be done?"i]
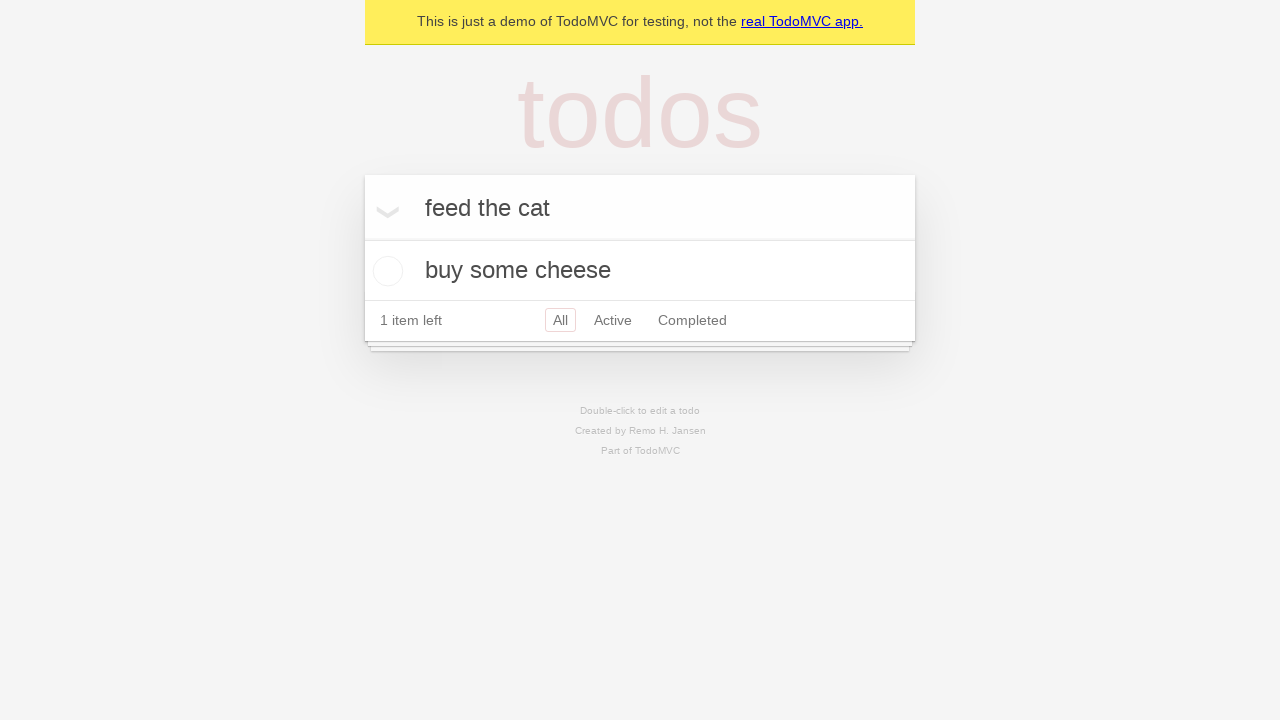

Pressed Enter to add second todo on internal:attr=[placeholder="What needs to be done?"i]
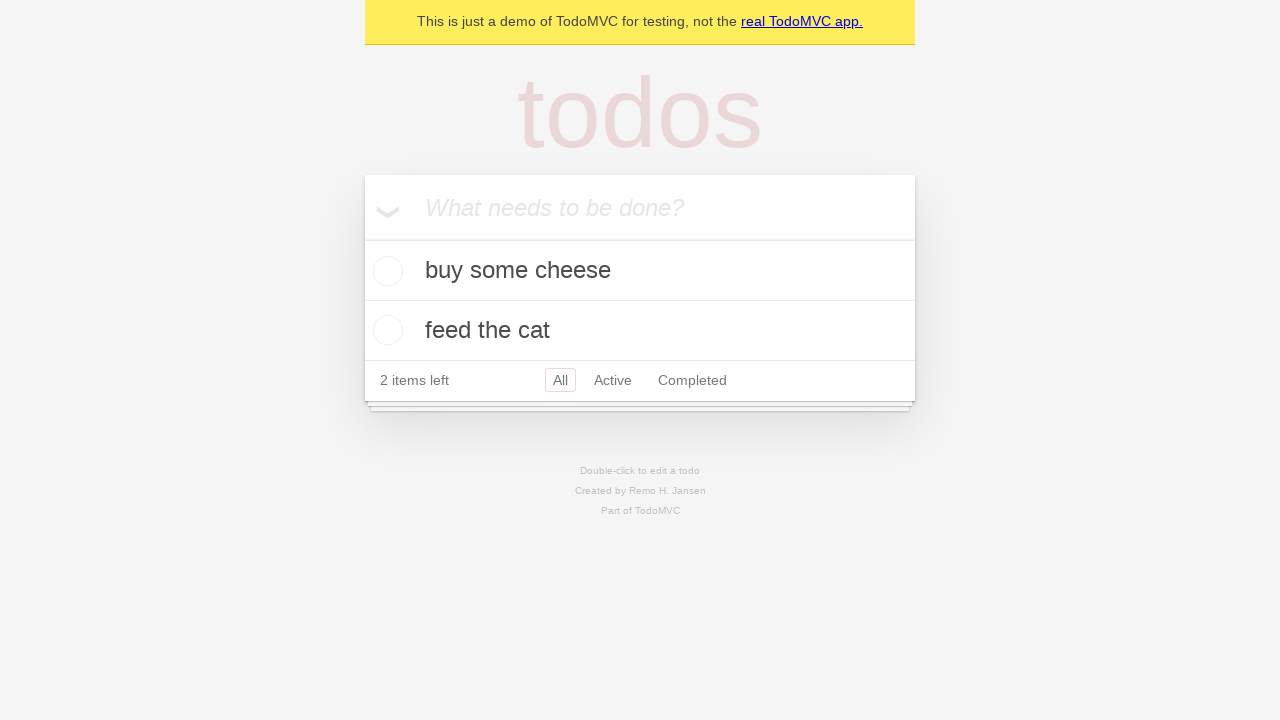

Marked first todo as complete at (385, 271) on [data-testid='todo-item'] >> nth=0 >> internal:role=checkbox
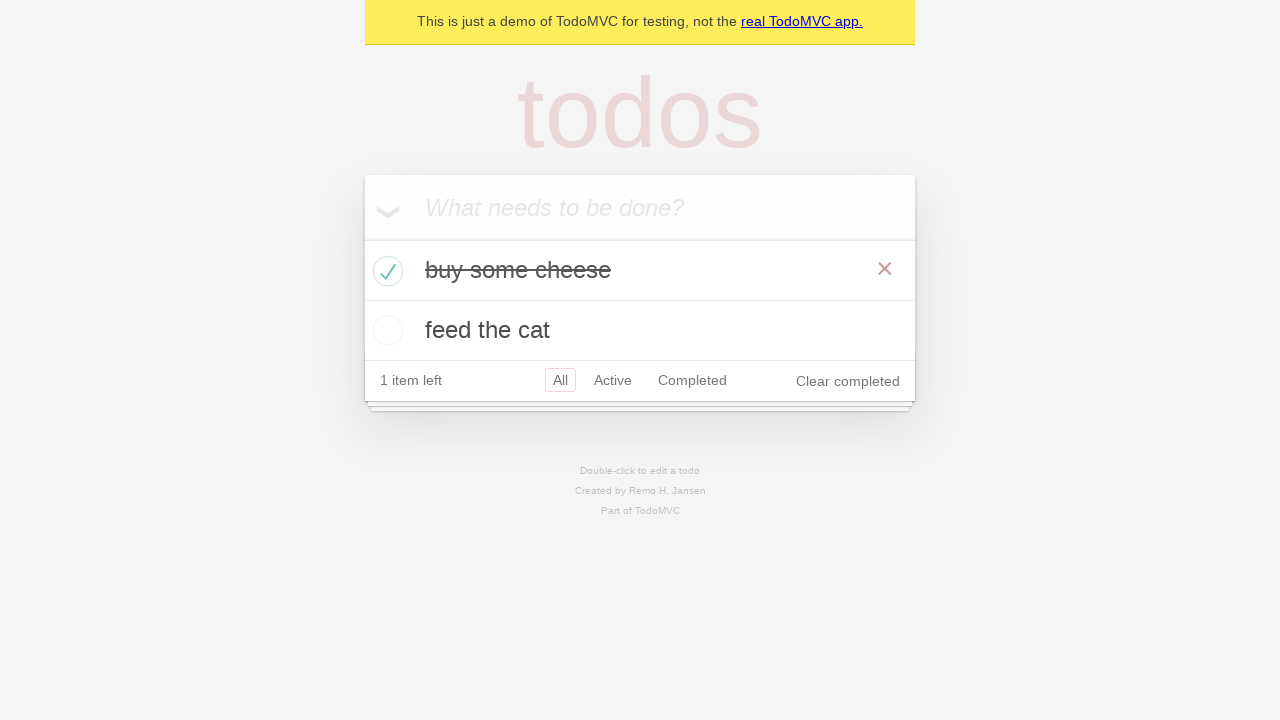

Reloaded the page
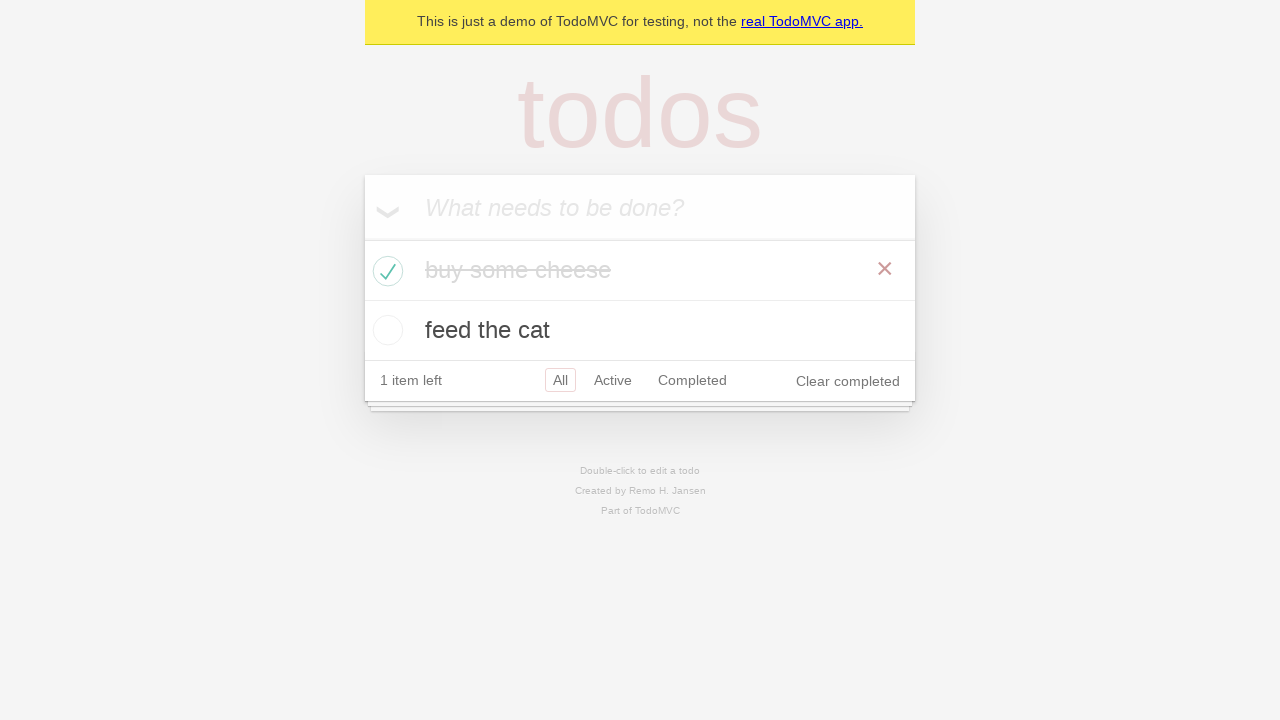

Todo items loaded after page reload
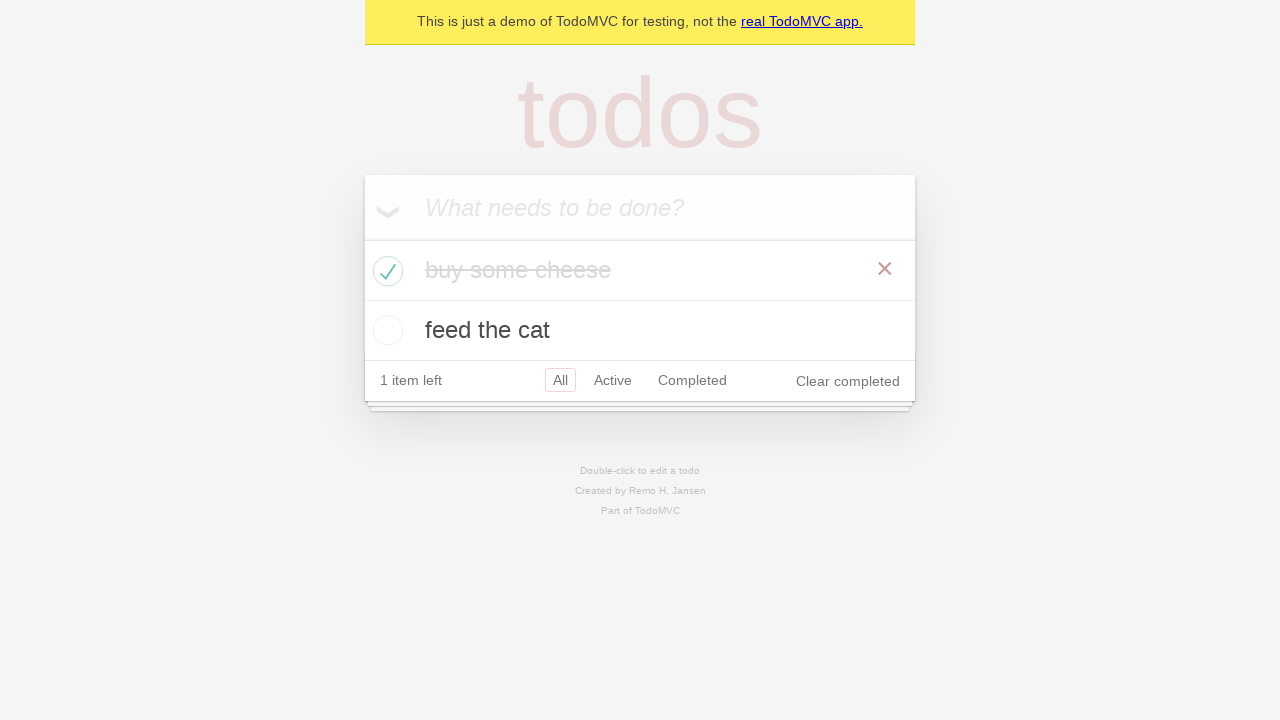

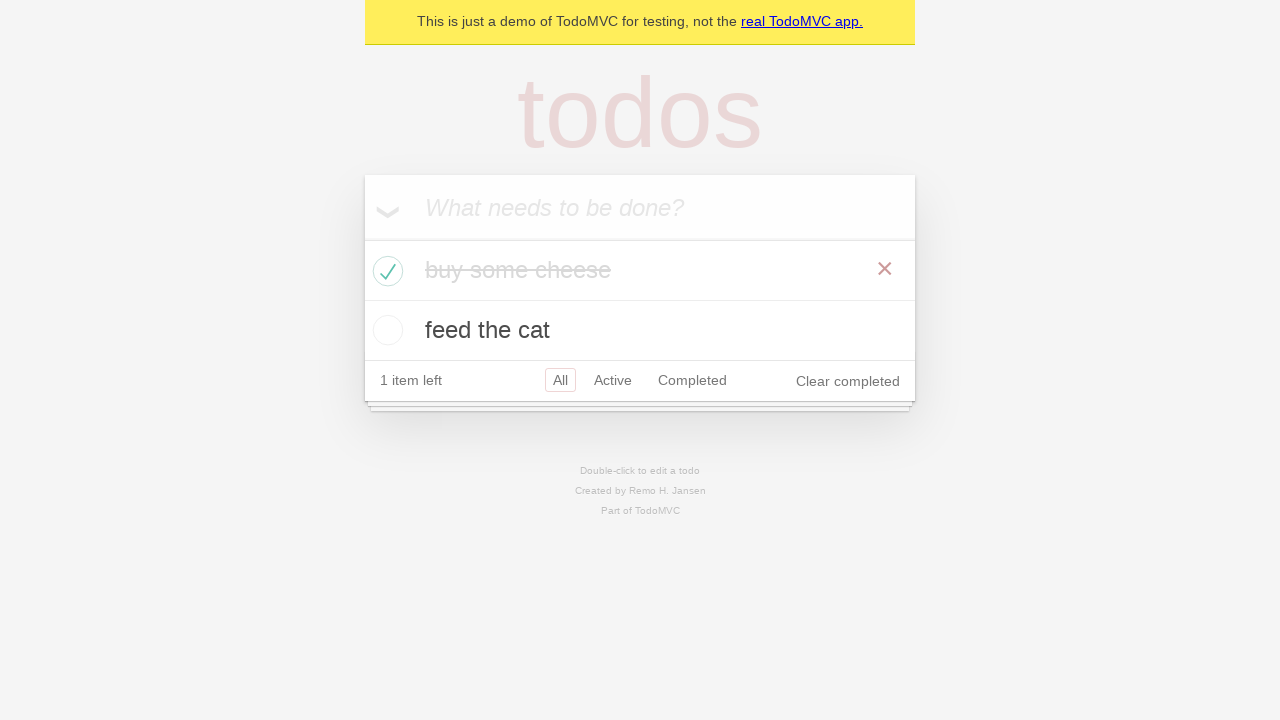